Navigates to Taiwan's Central Weather Administration rainfall data page, waits for the rainfall table to load, and clicks the "before 2 days" sorting button to sort rainfall data.

Starting URL: https://www.cwa.gov.tw/V8/C/P/Rainfall/Rainfall_10Min_County.html

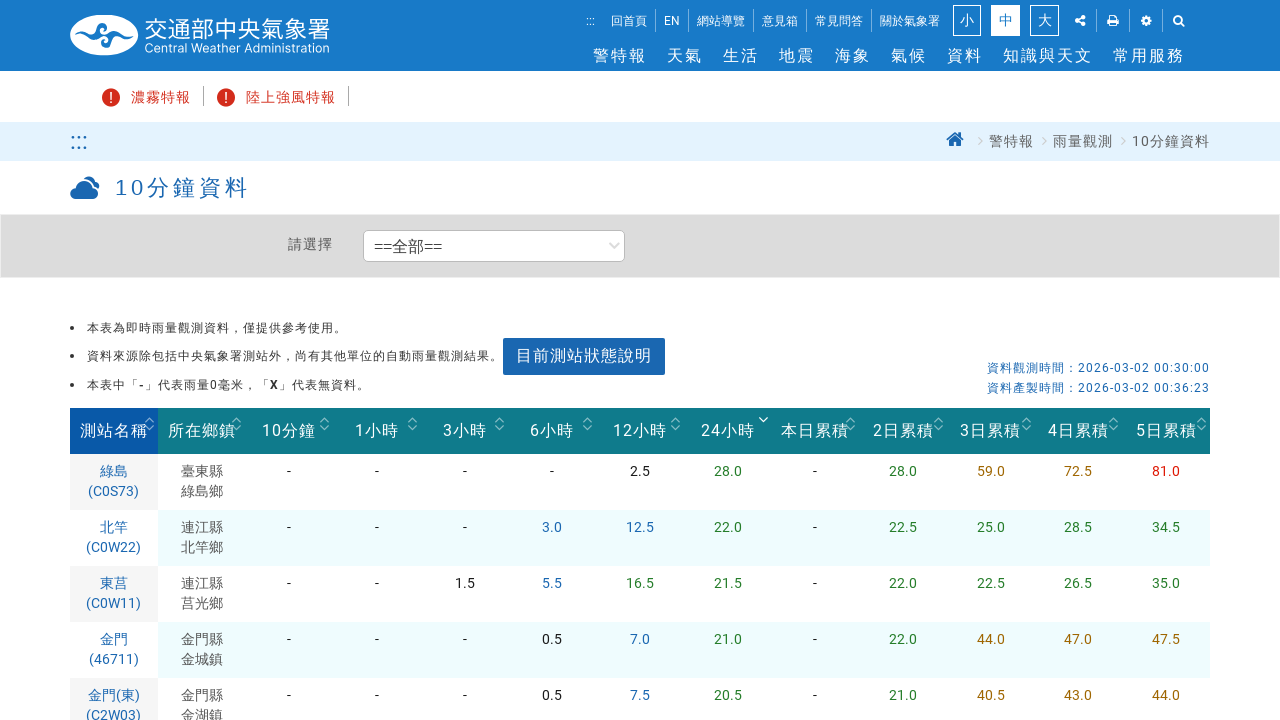

Navigated to Taiwan's Central Weather Administration rainfall data page
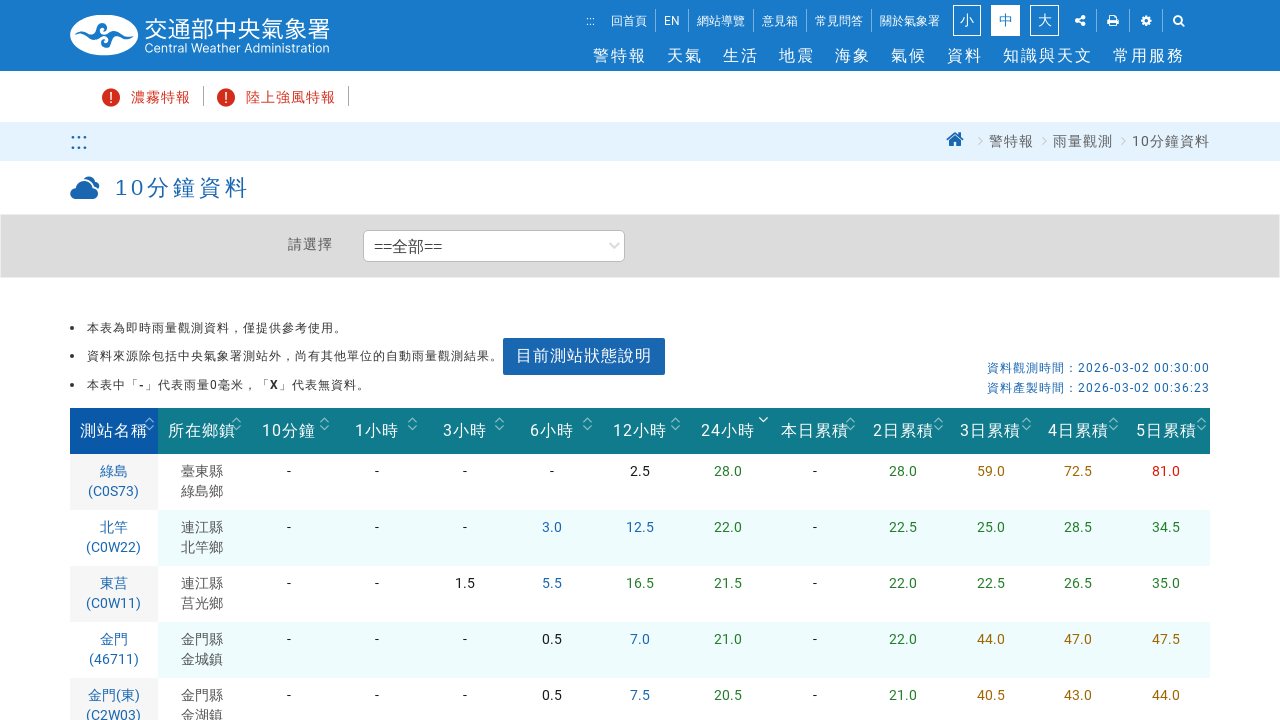

Rainfall table loaded and became visible
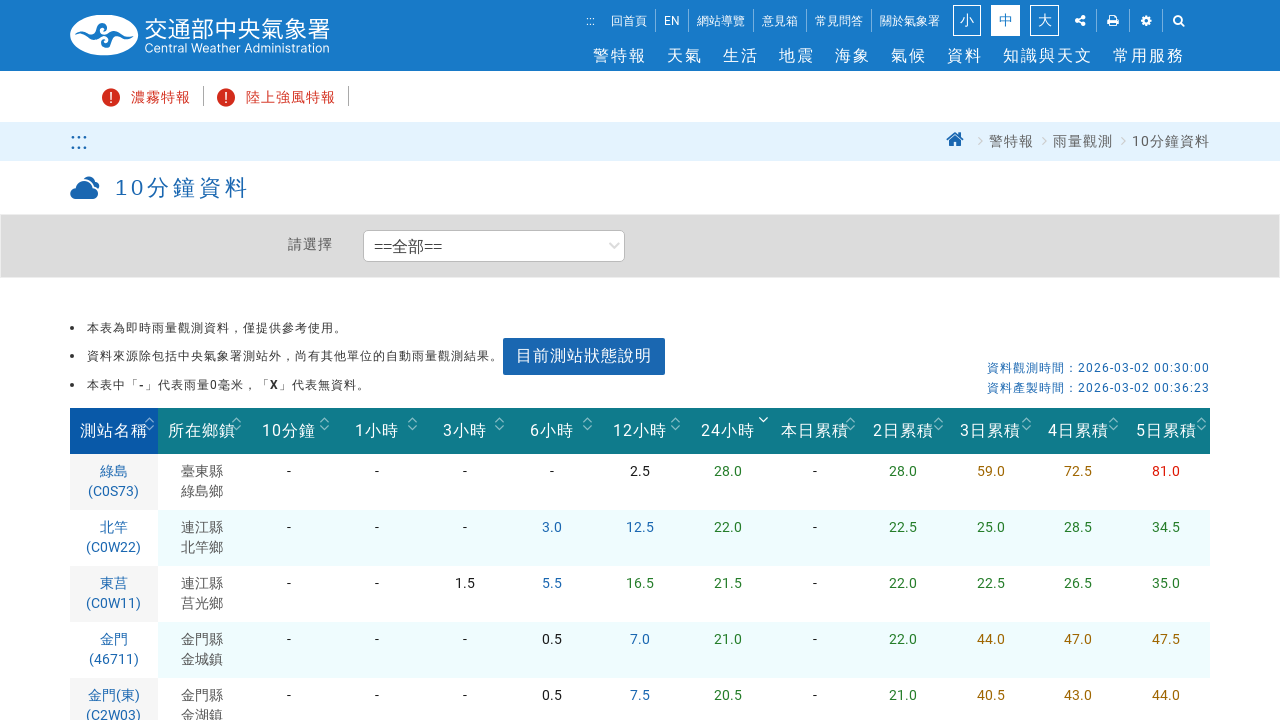

Clicked the 'before 2 days' sorting button at (991, 431) on #before
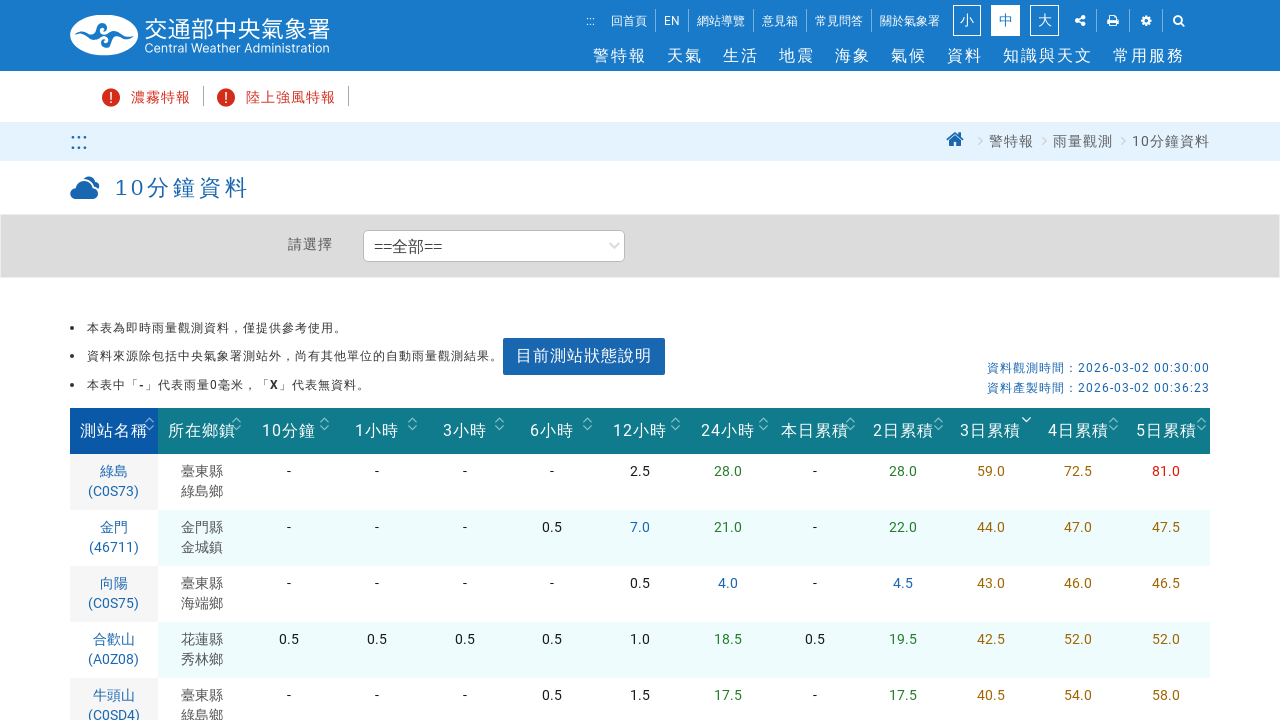

Table rows loaded after sorting by 'before 2 days'
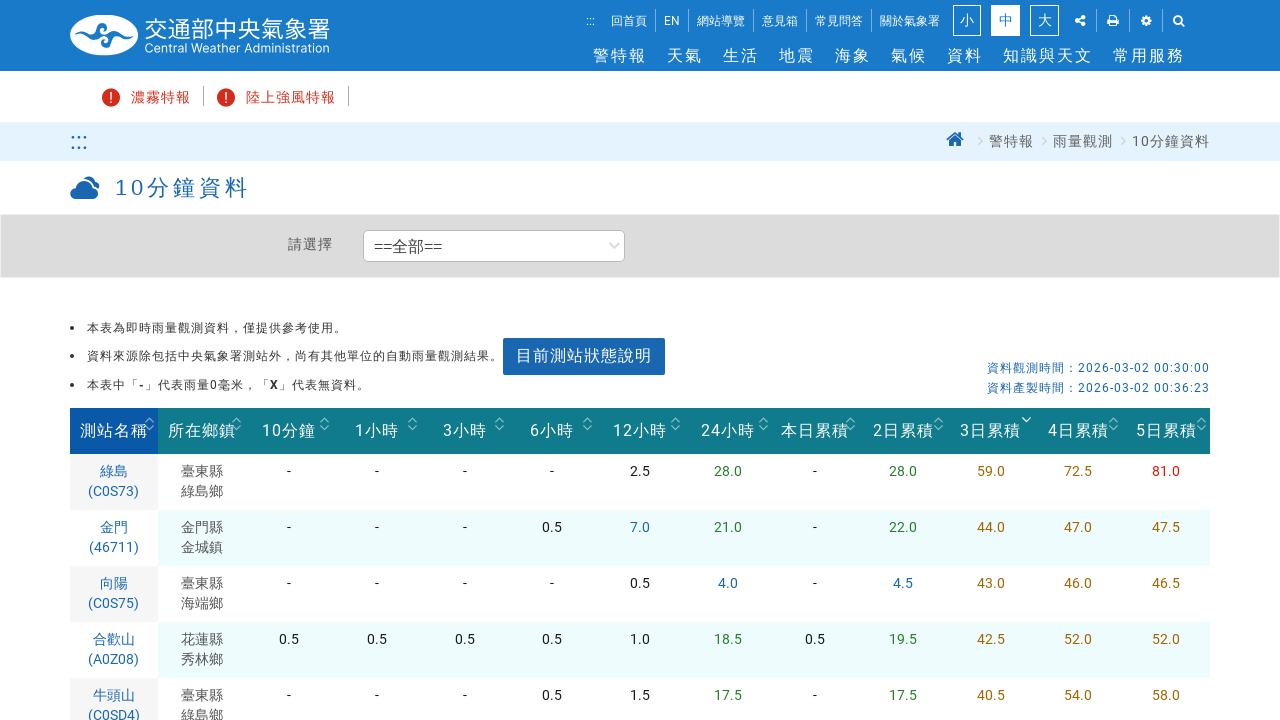

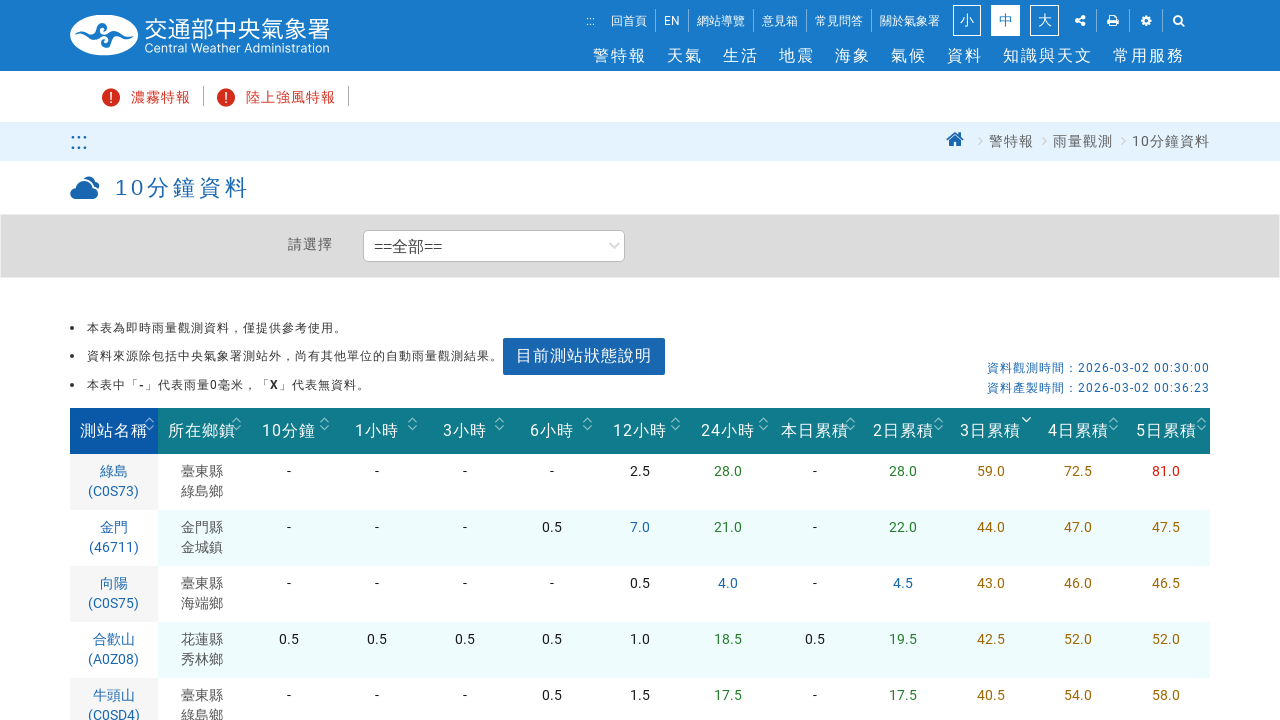